Simple test that navigates to the Rameshsoft website and verifies the page loads successfully

Starting URL: https://rameshsoft.com

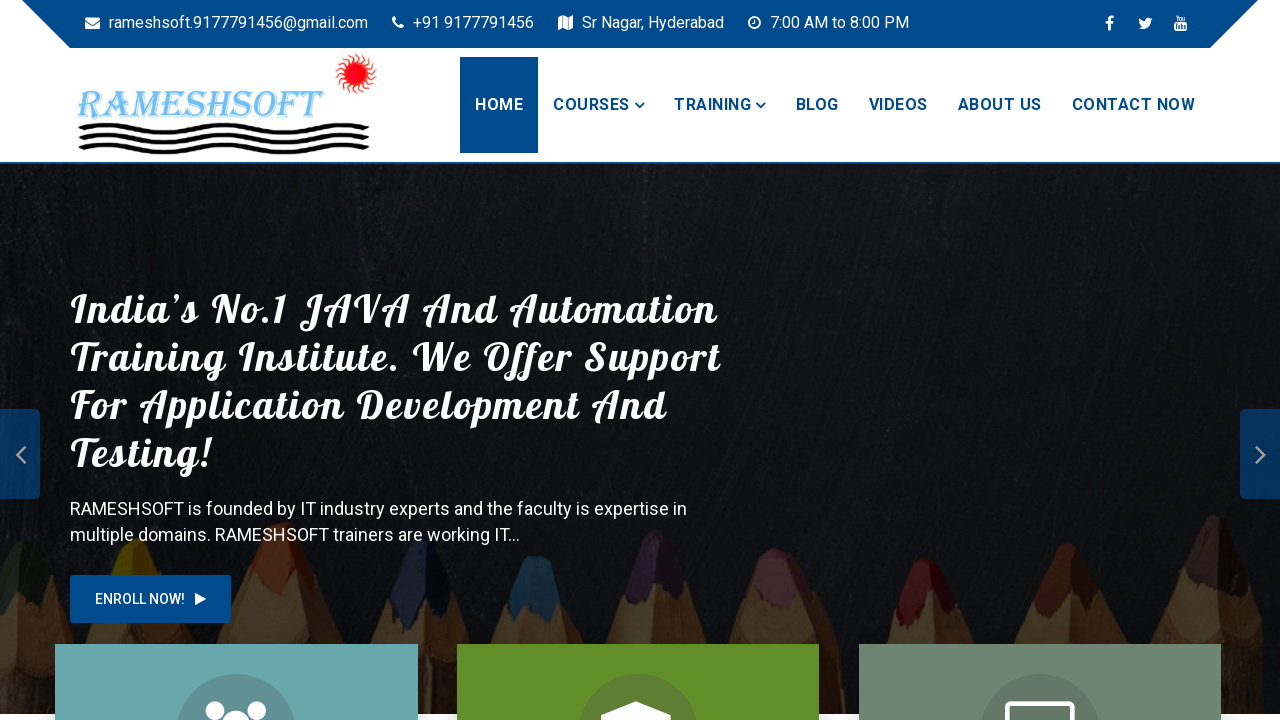

Waited for page to reach domcontentloaded state
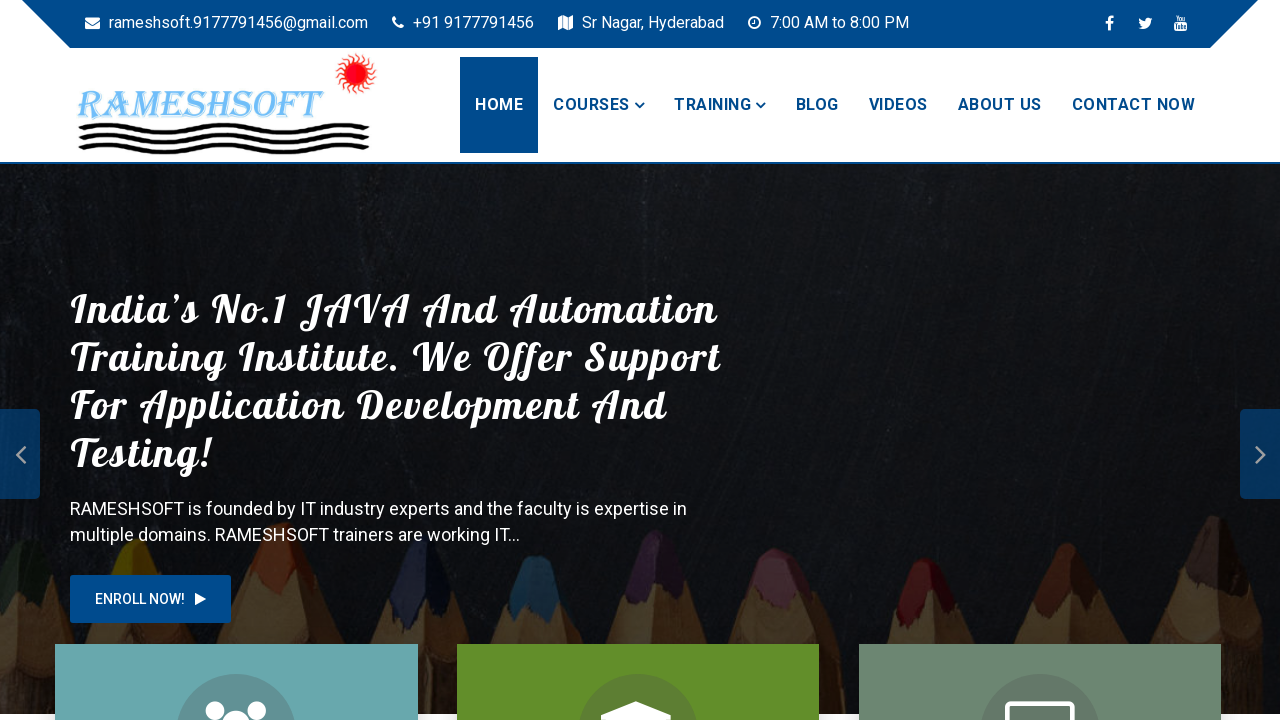

Verified that rameshsoft.com is present in the current URL
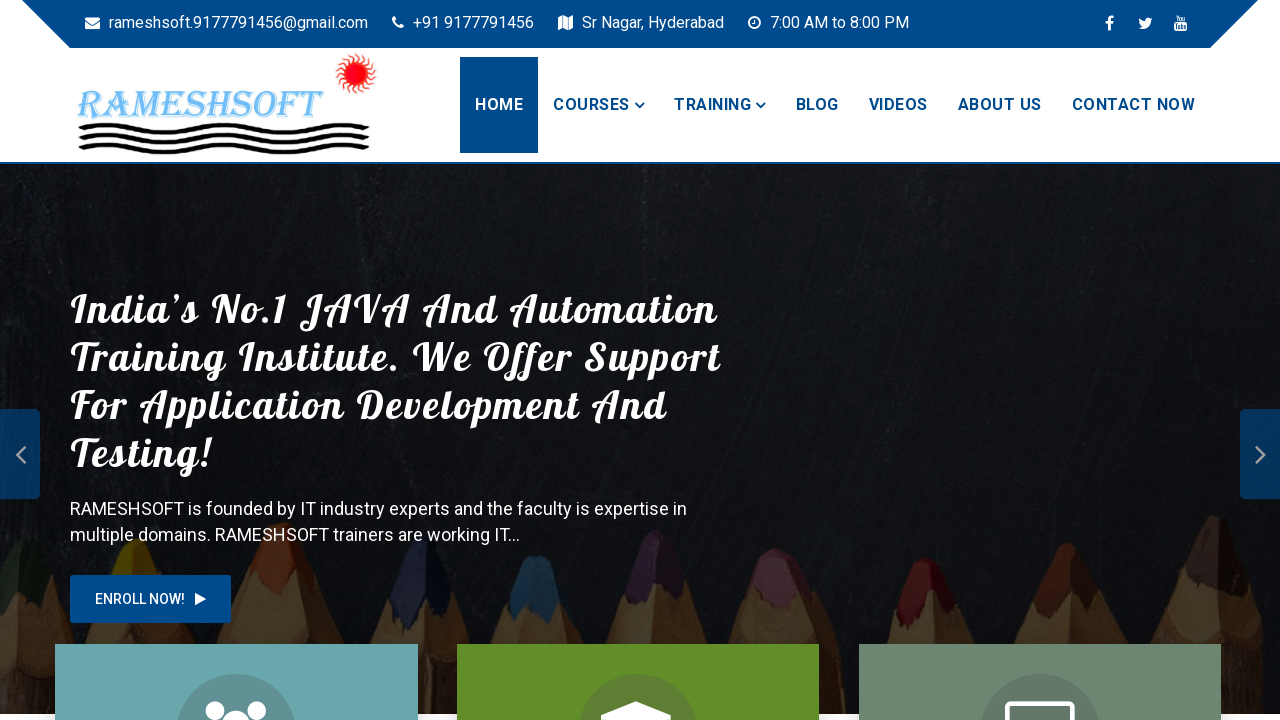

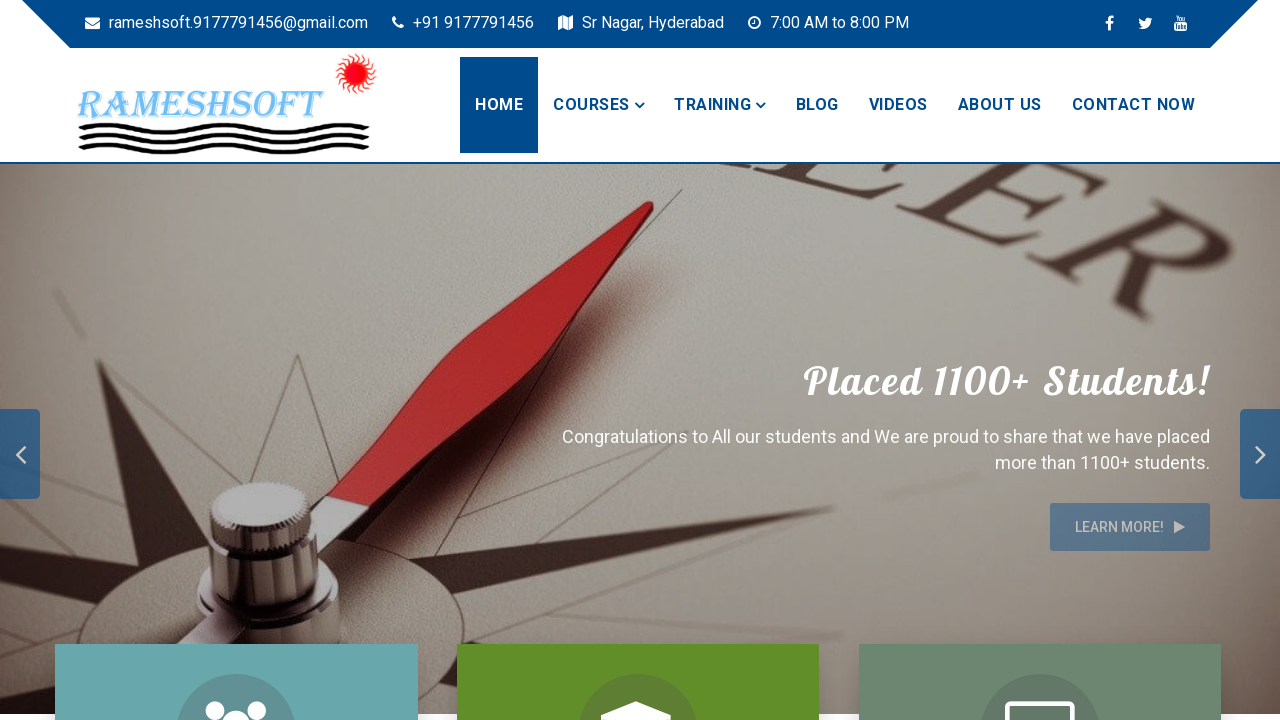